Automates SEC EDGAR search to find and navigate to a company's 10-K annual reports by setting ticker, date range, and filtering for annual reports

Starting URL: https://www.sec.gov/edgar/search/

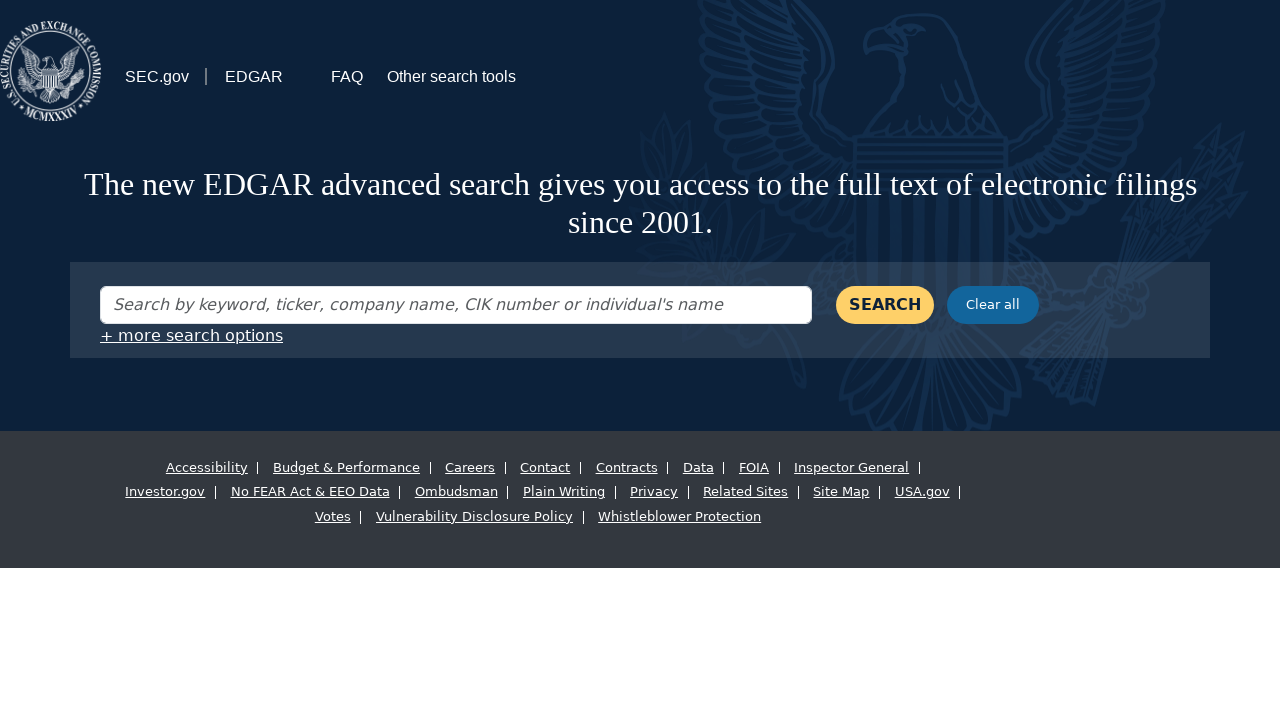

Clicked to expand full search form at (192, 335) on #show-full-search-form
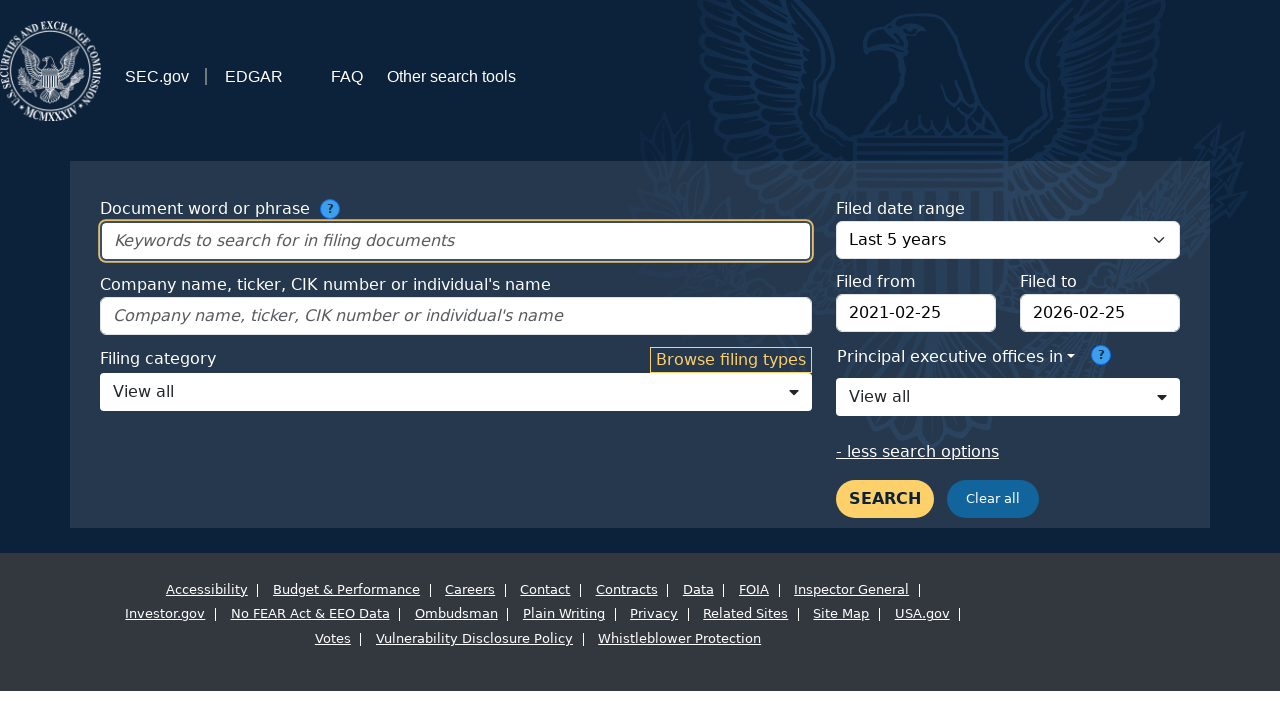

Filled ticker symbol field with 'AAPL' on #entity-full-form
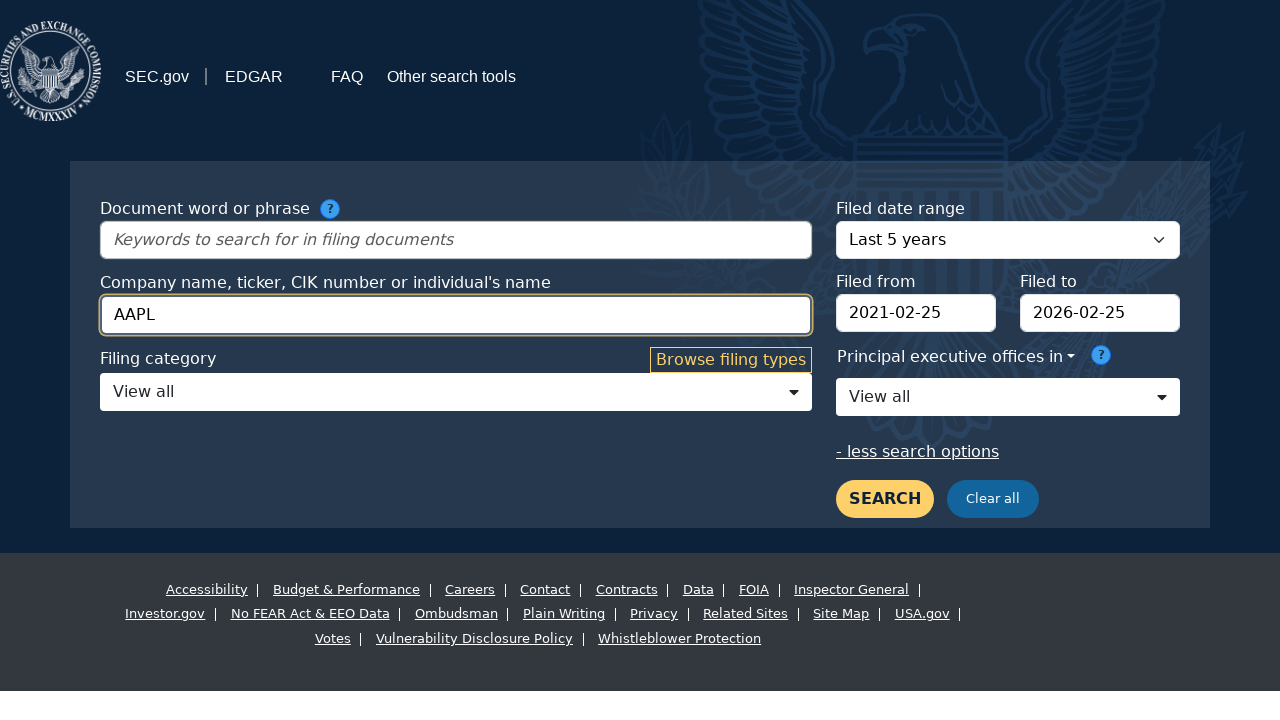

Selected 'Custom' date range option on #date-range-select
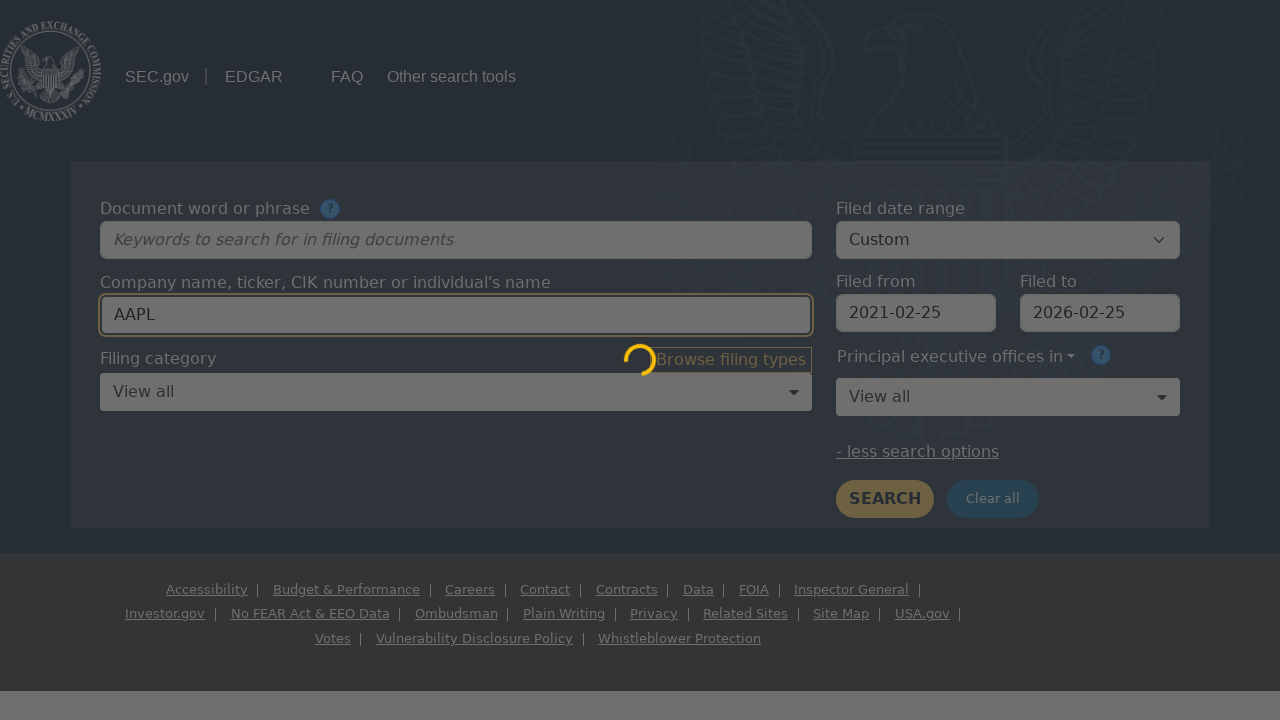

Set start date to 2022-01-01
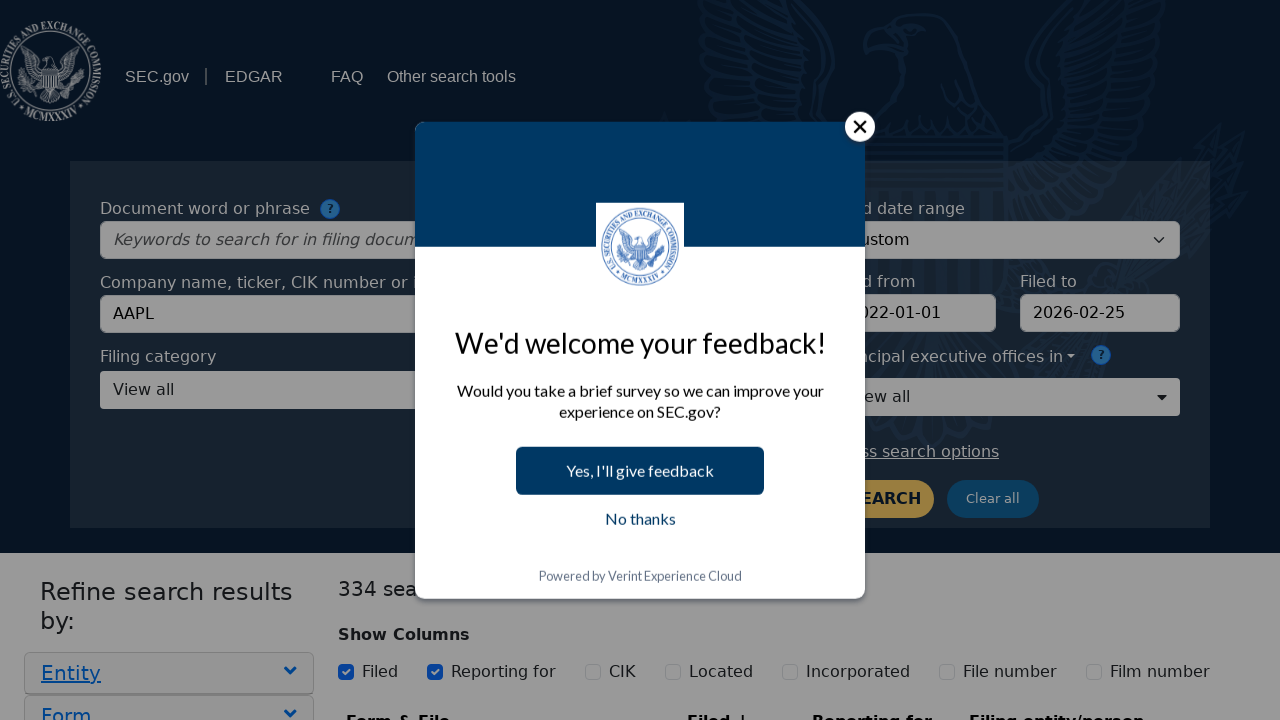

Set end date to 2023-12-31
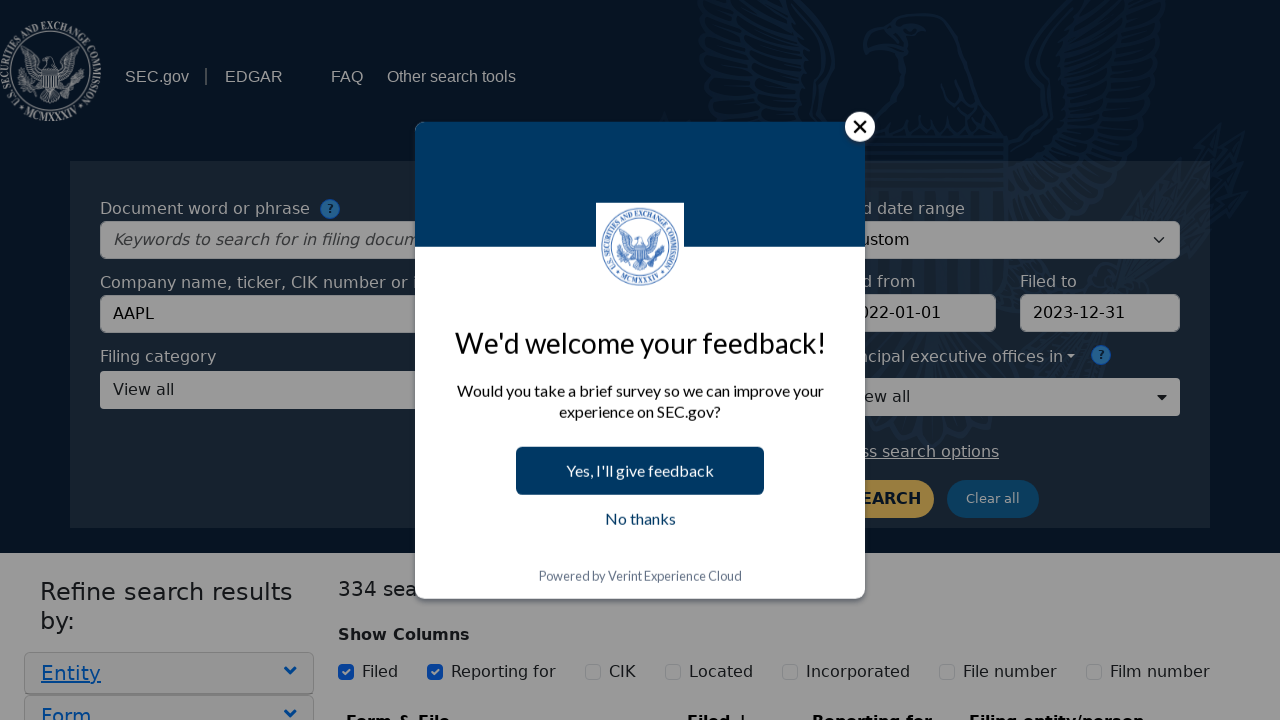

Clicked to open form filter dropdown at (169, 698) on #form_filter
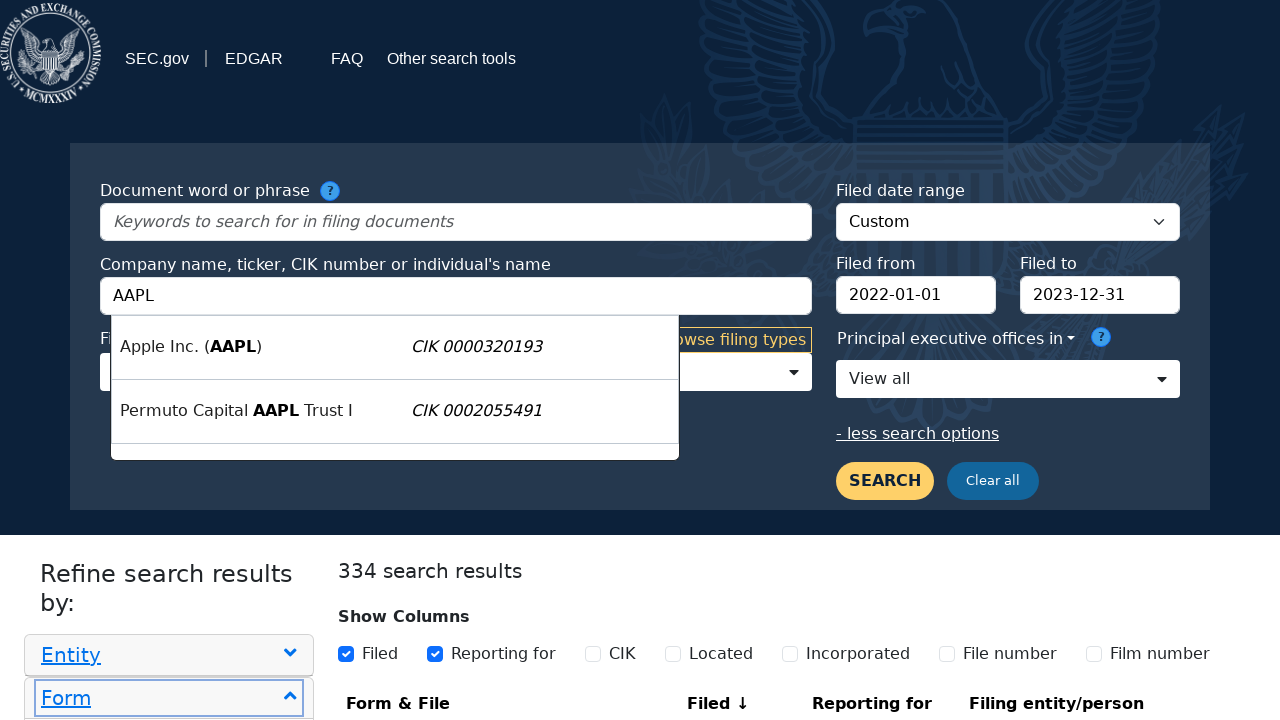

Selected 10-K annual reports filter at (61, 362) on a[data-filter-key='10-K']
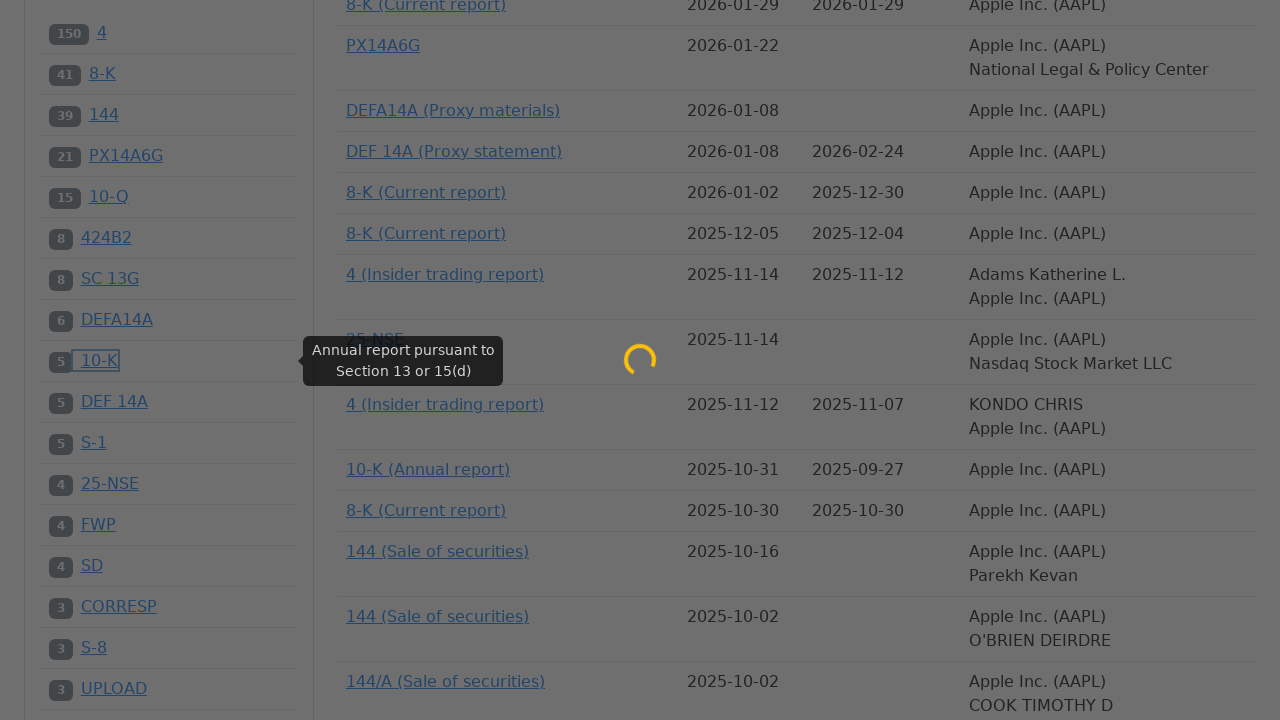

Clicked search button to execute SEC EDGAR query at (885, 499) on #search
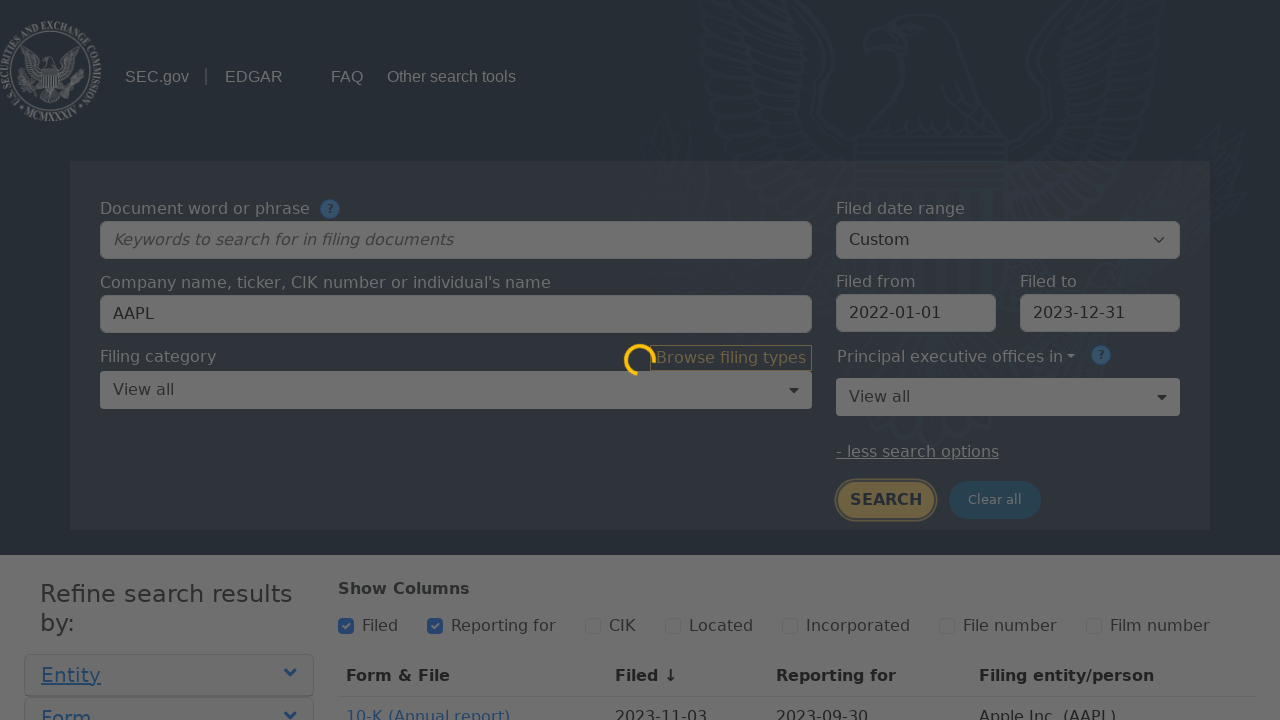

Search results loaded successfully
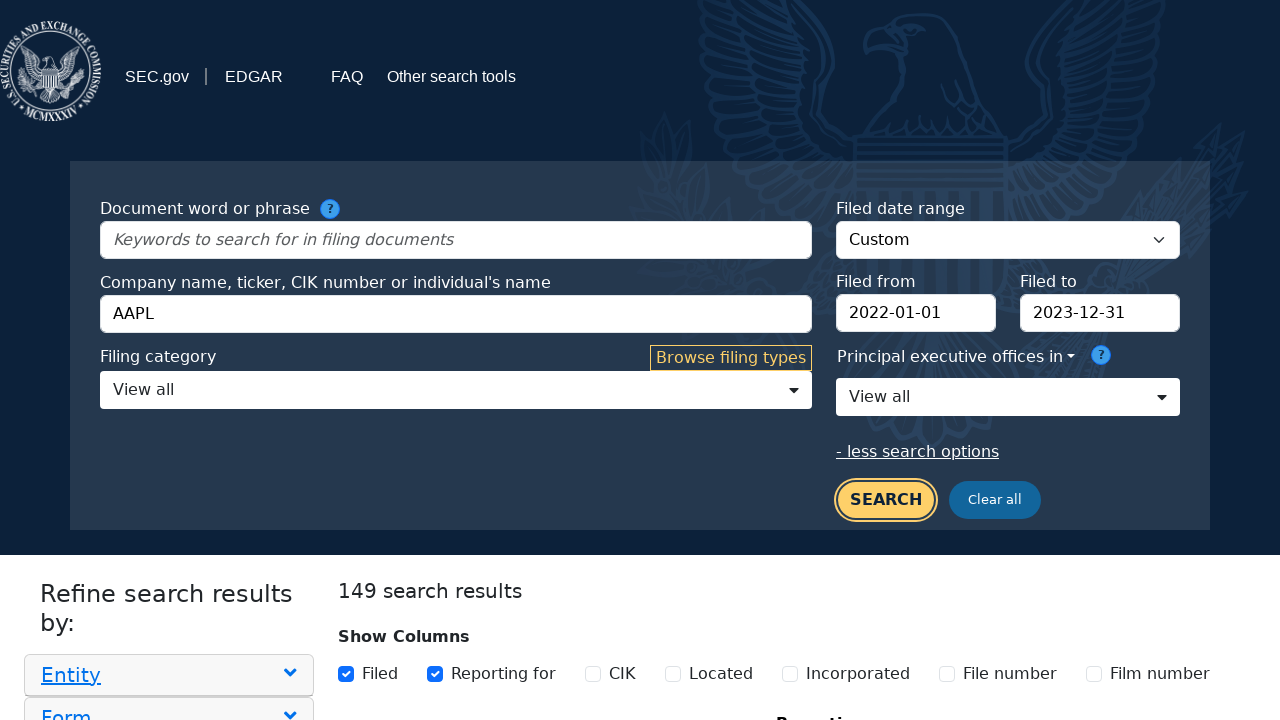

Clicked on first 10-K report from search results at (445, 360) on div#hits a[data-adsh] >> nth=0
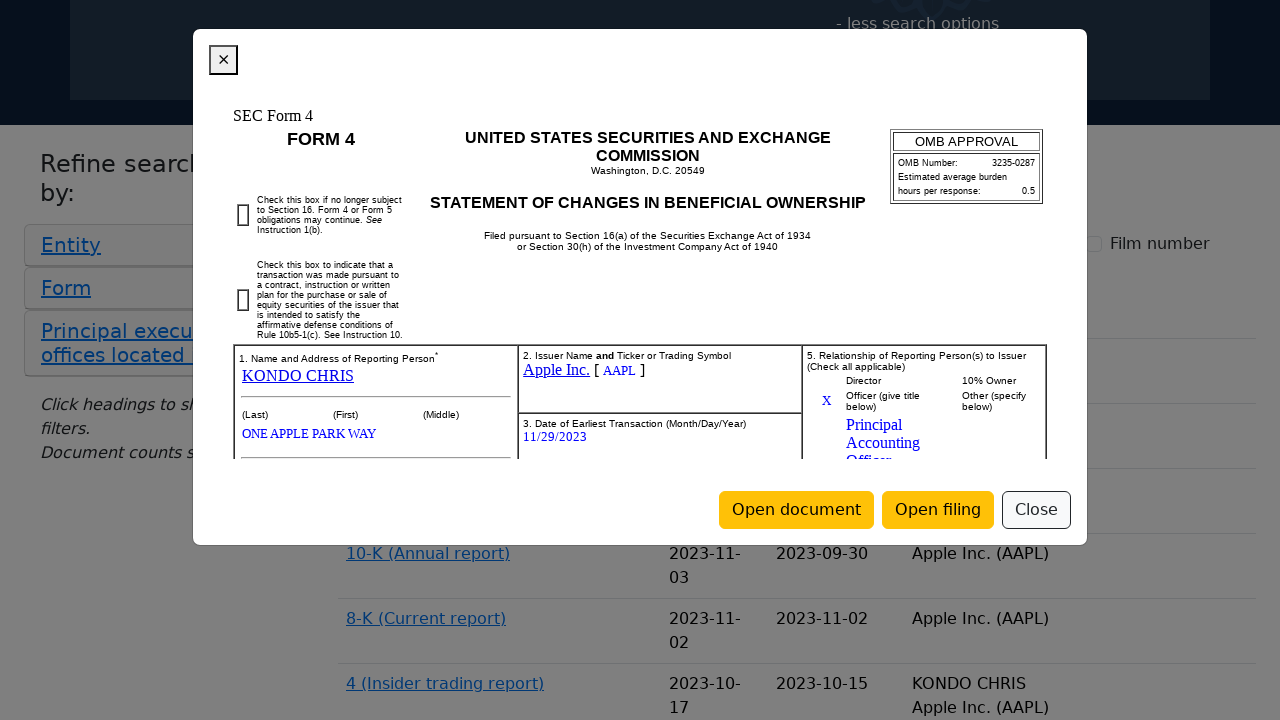

Document open button loaded
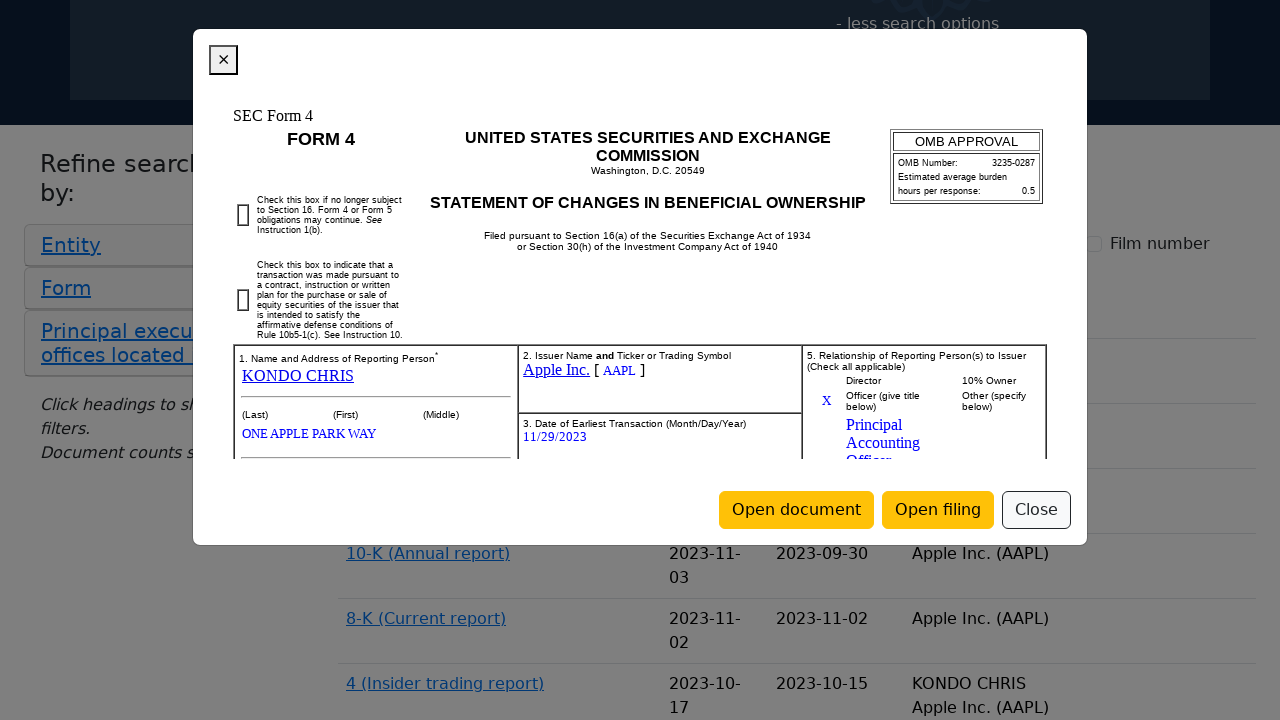

Retrieved document URL from open file button
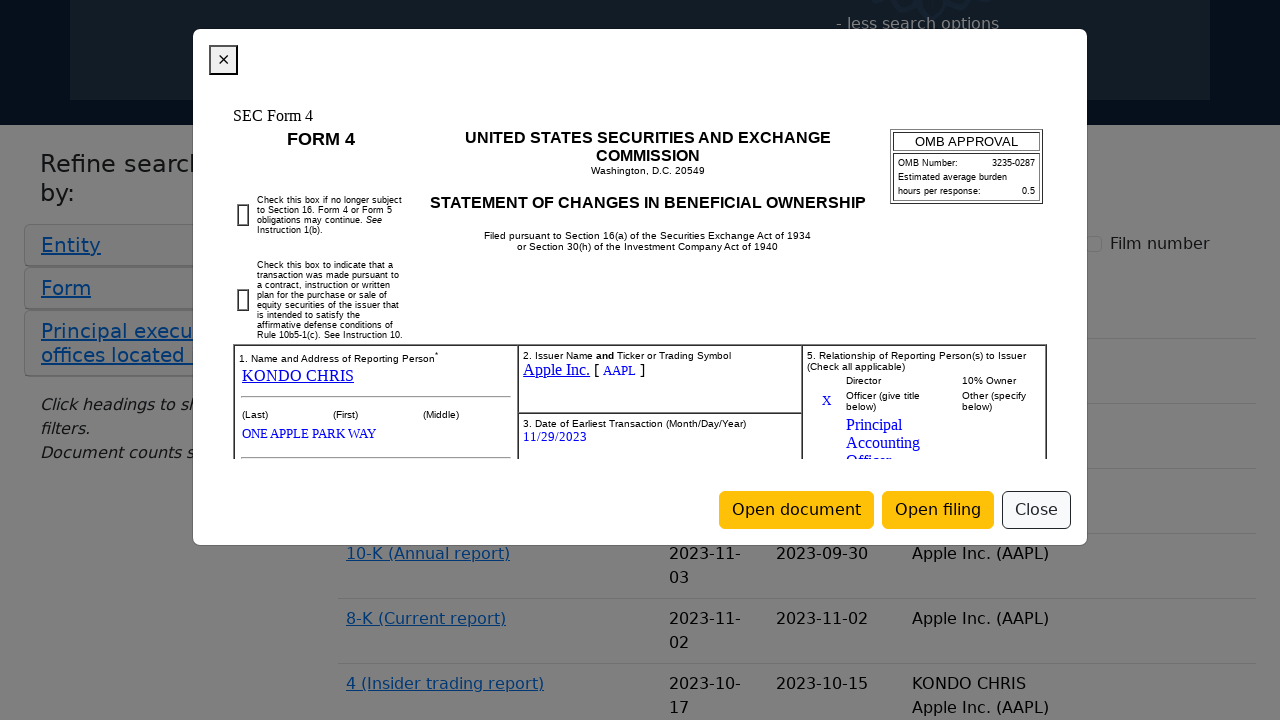

Navigated to 10-K document URL
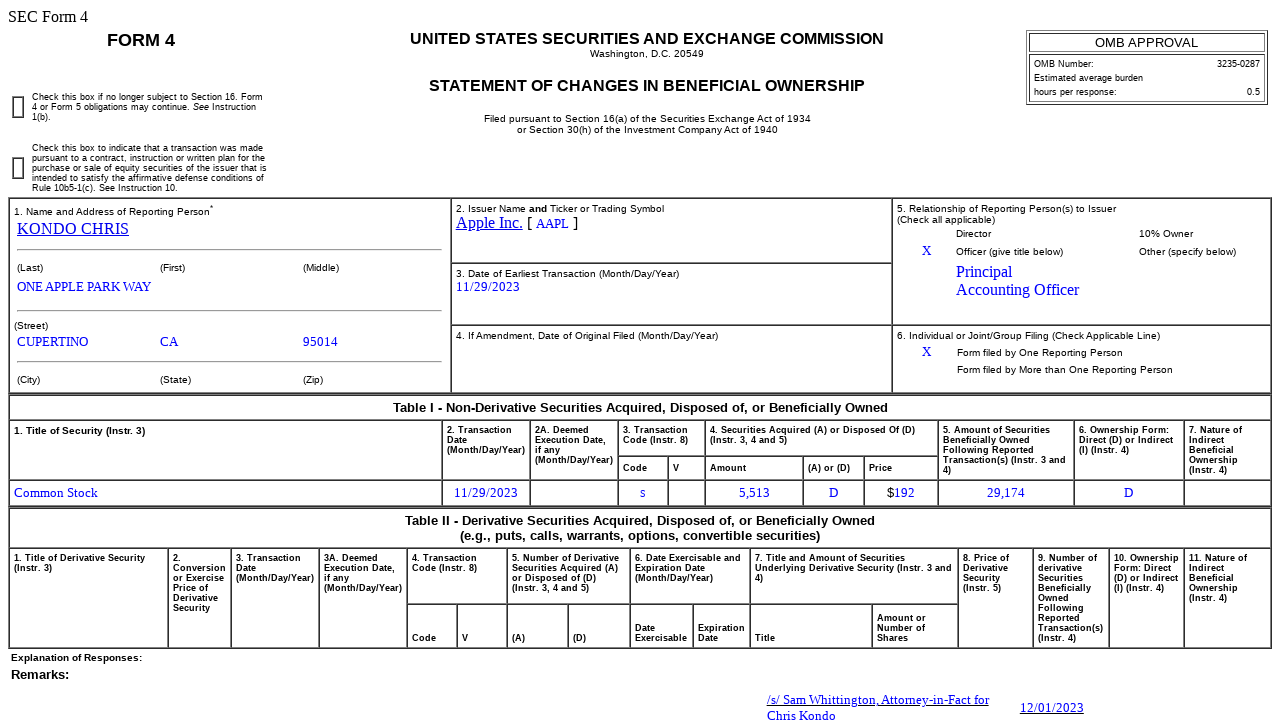

Document page loaded with financial tables
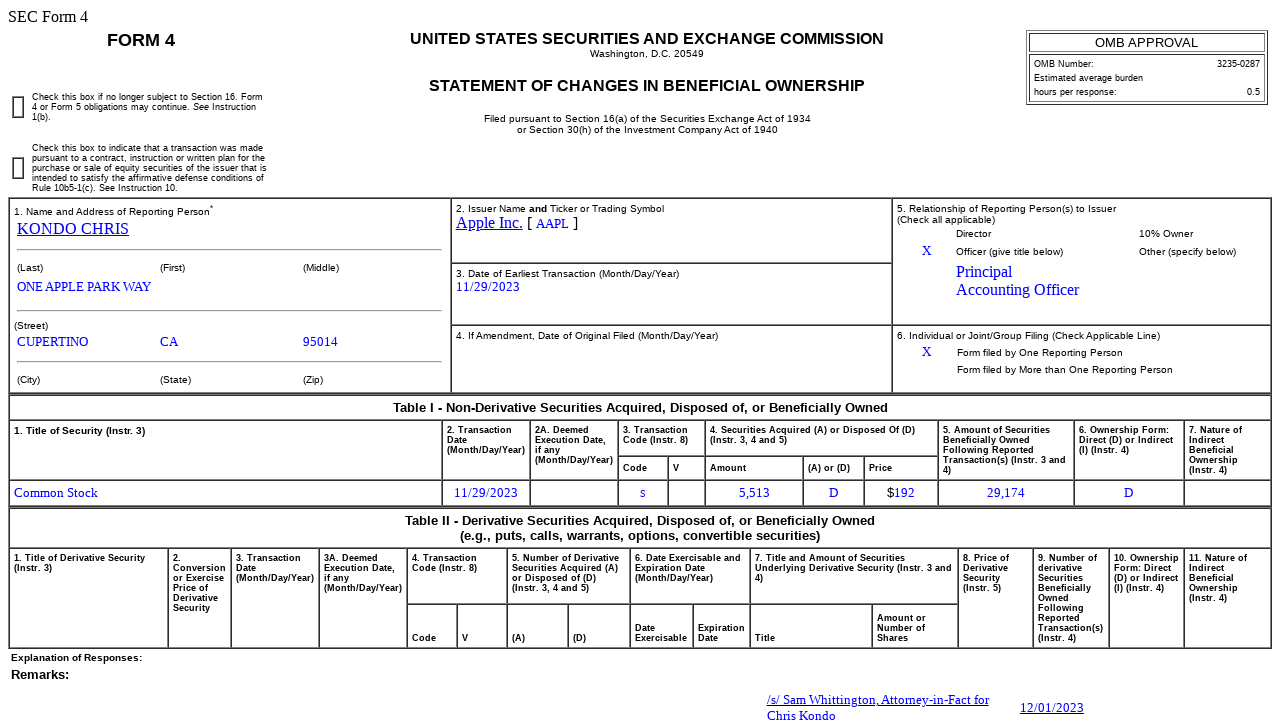

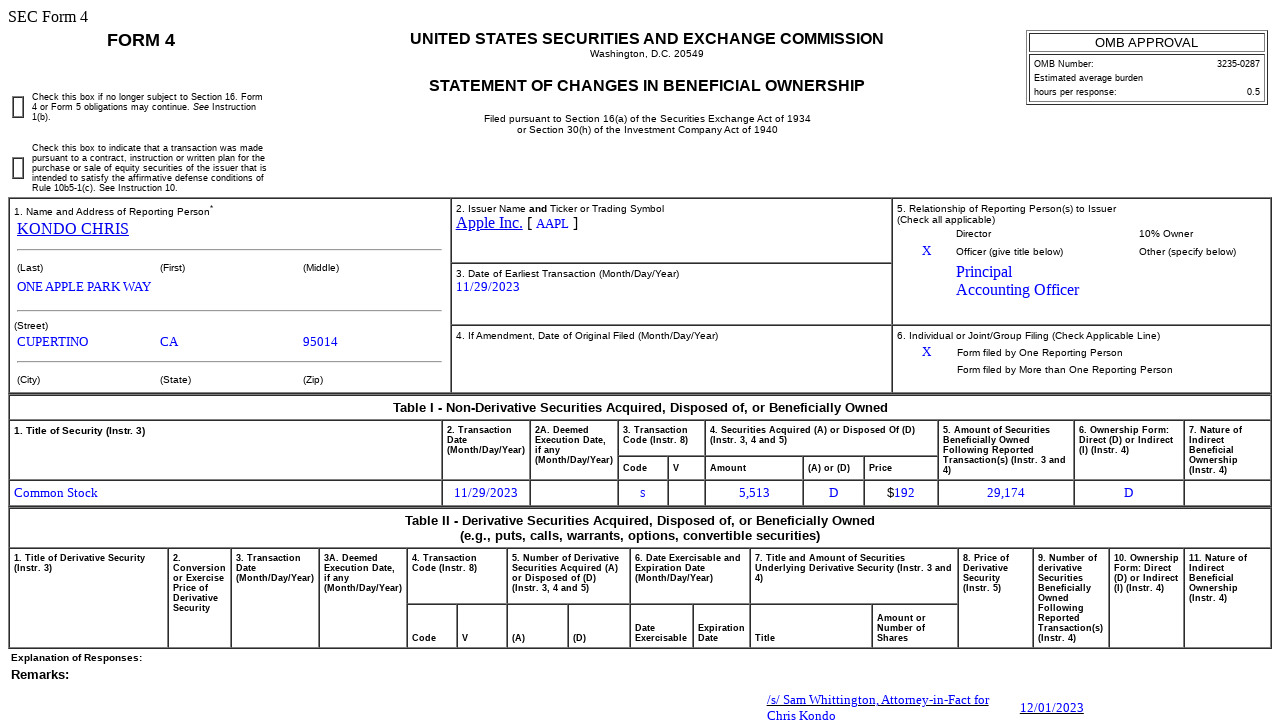